Tests dynamic loading with fluent wait by clicking the Start button and waiting for the finish element to display "Hello World!" text.

Starting URL: https://the-internet.herokuapp.com/dynamic_loading/1

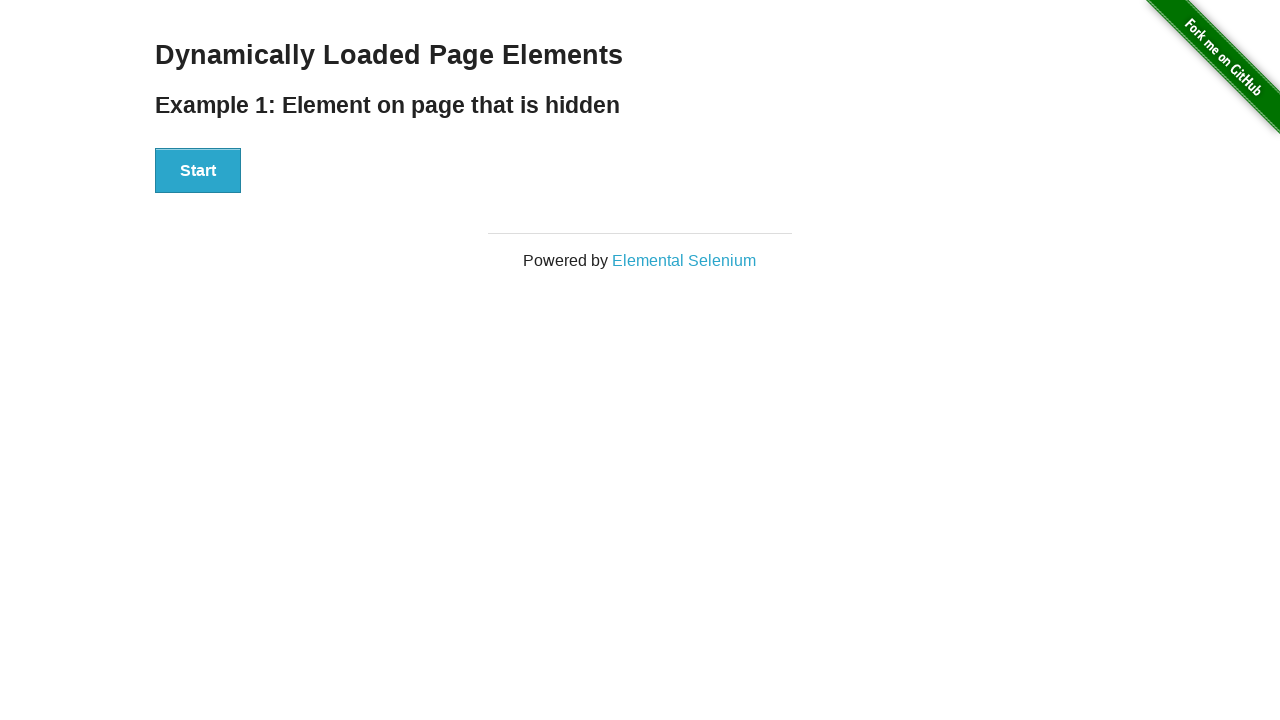

Clicked the Start button to begin dynamic loading at (198, 171) on xpath=//div[@id='start']/button
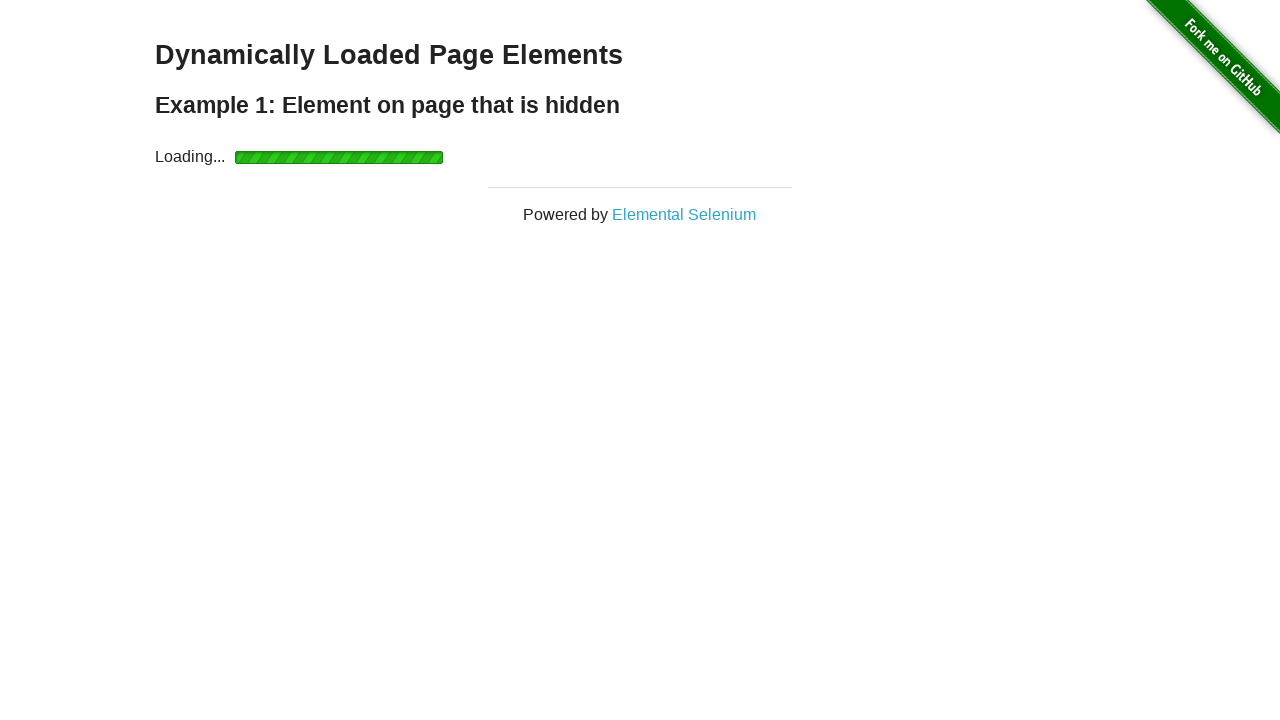

Finish element with 'Hello World!' text became visible
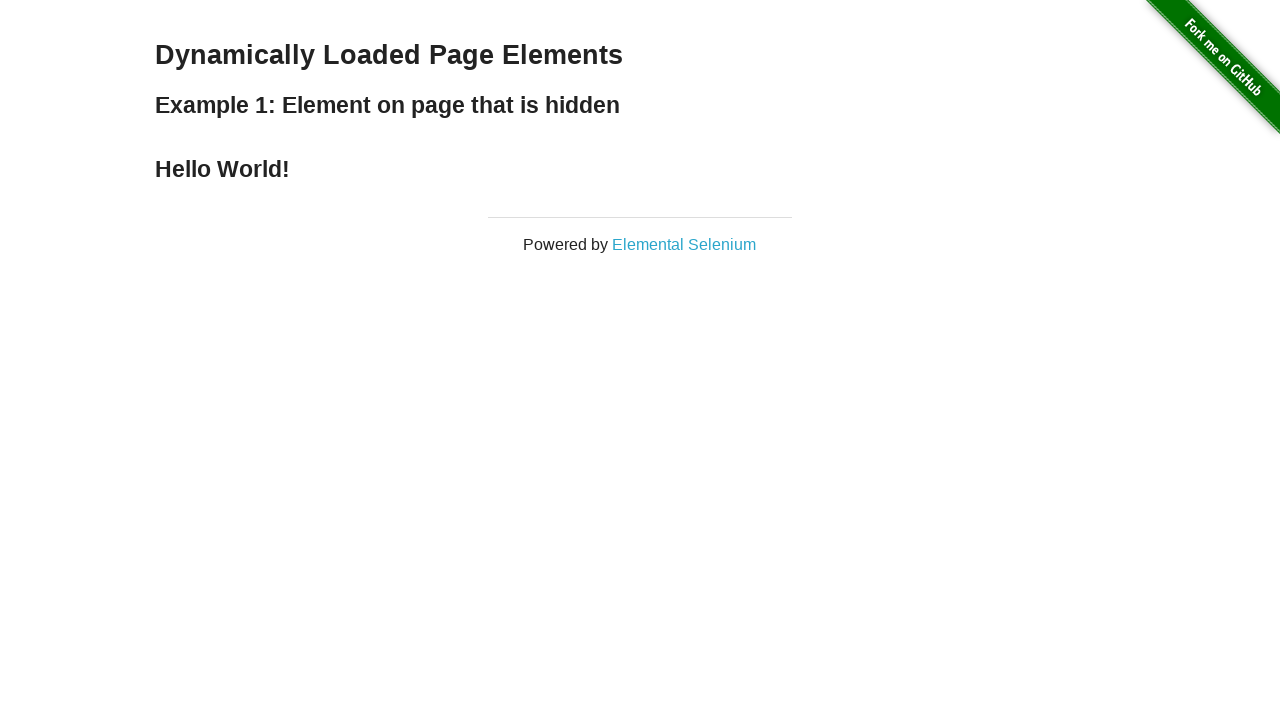

Verified finish element displays 'Hello World!' text
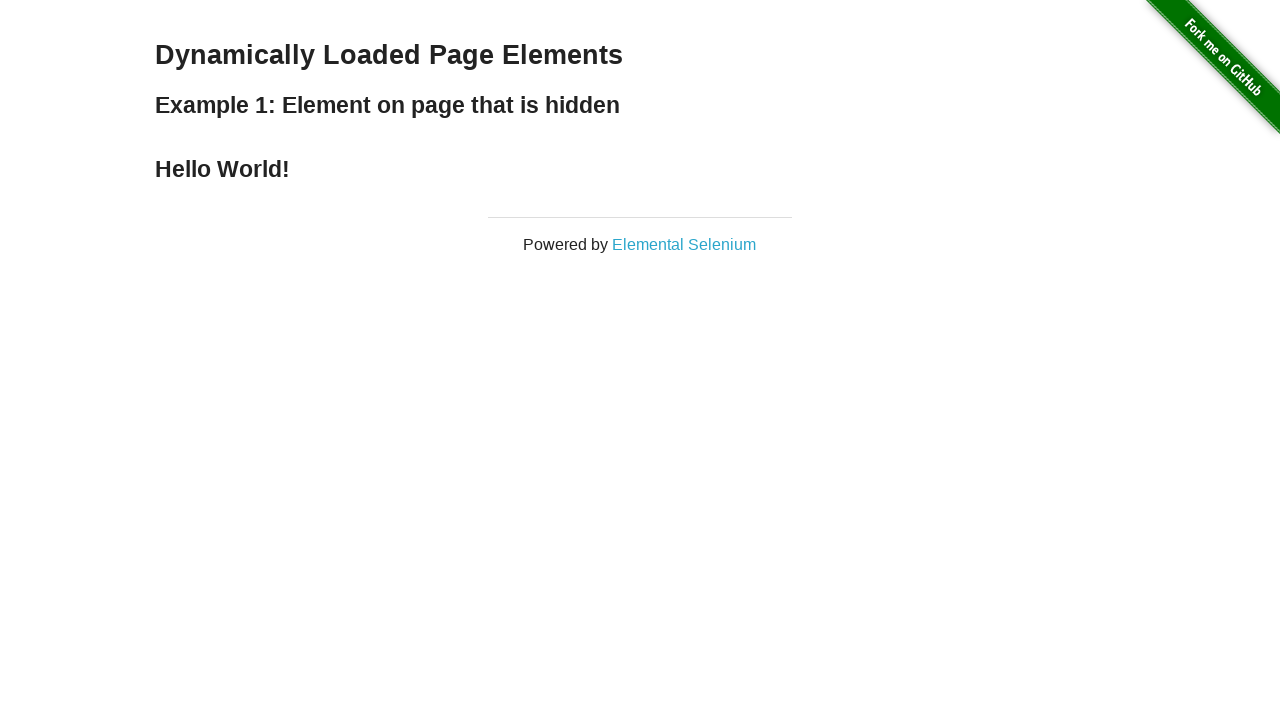

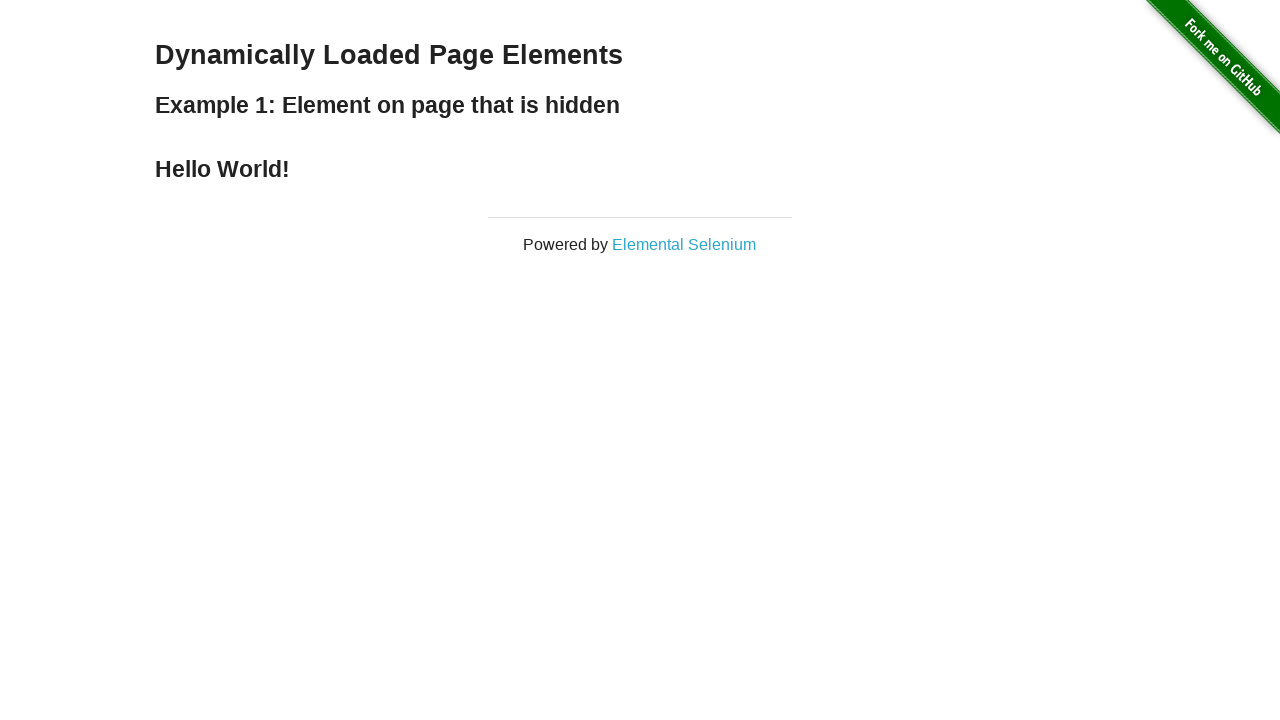